Tests dynamic loading where element is added to DOM after clicking start button

Starting URL: https://the-internet.herokuapp.com/dynamic_loading/2

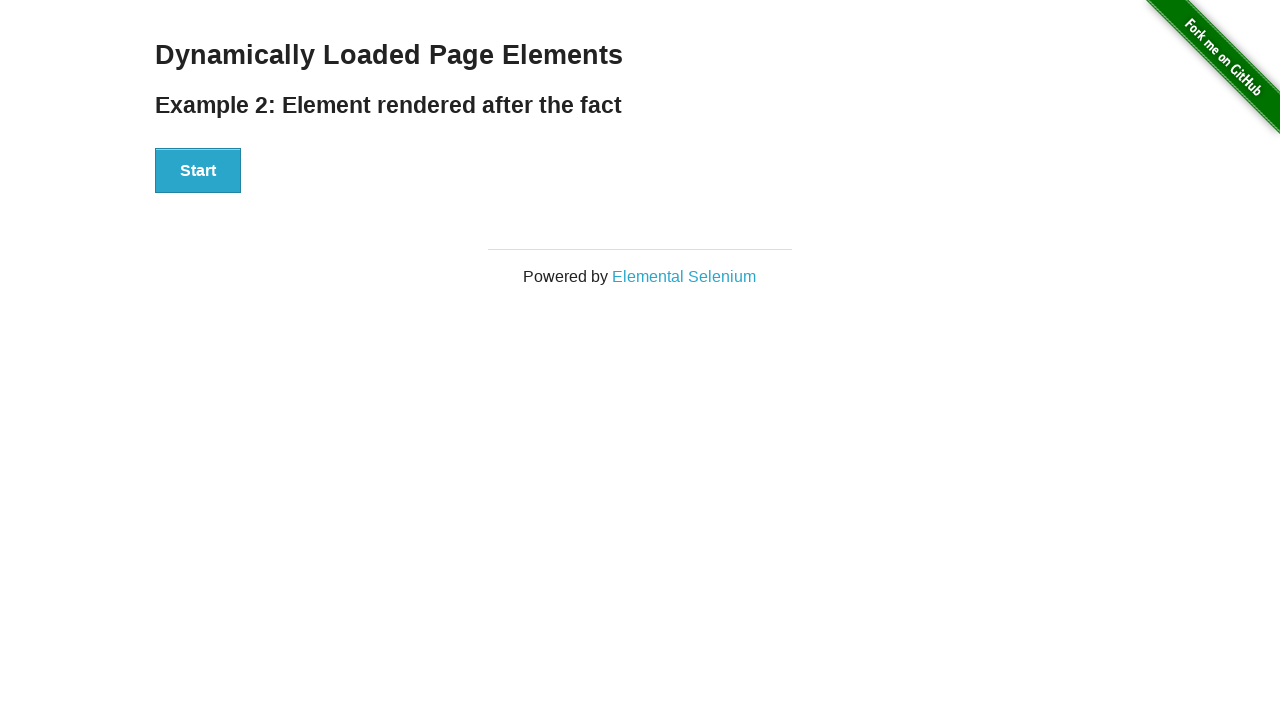

Navigated to dynamic loading example 2 page
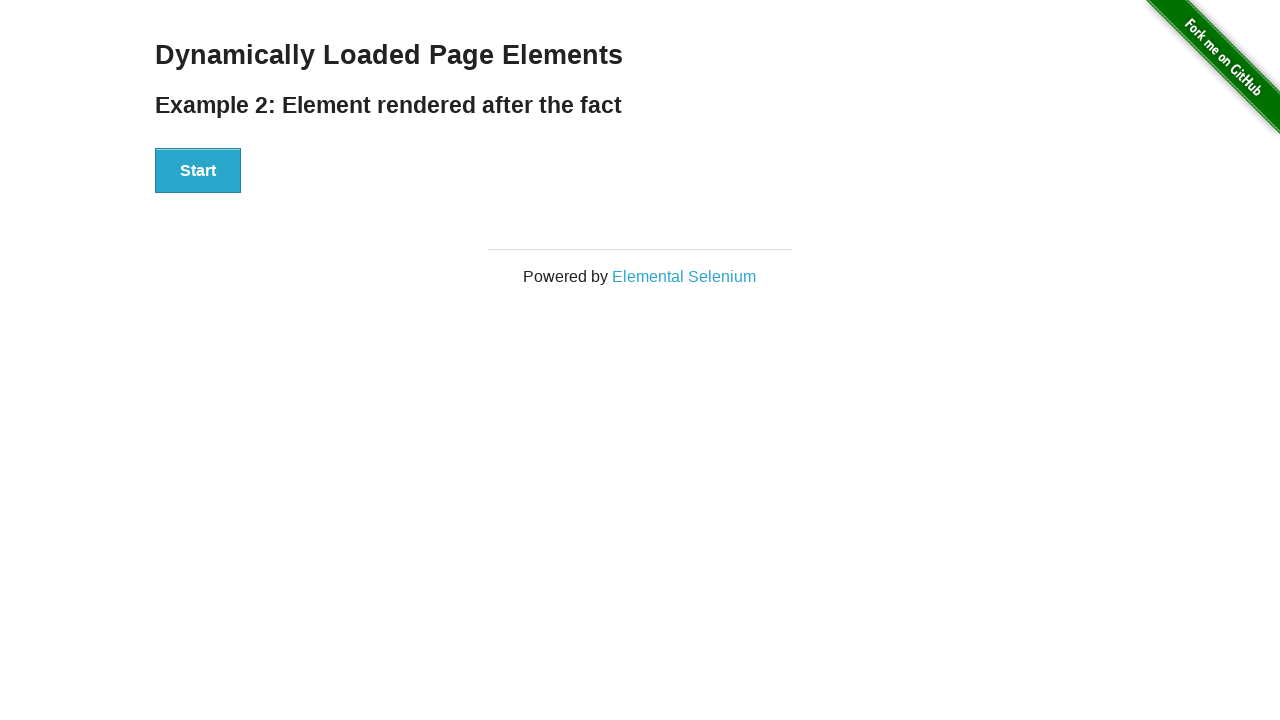

Clicked start button to trigger dynamic loading at (198, 171) on #start button
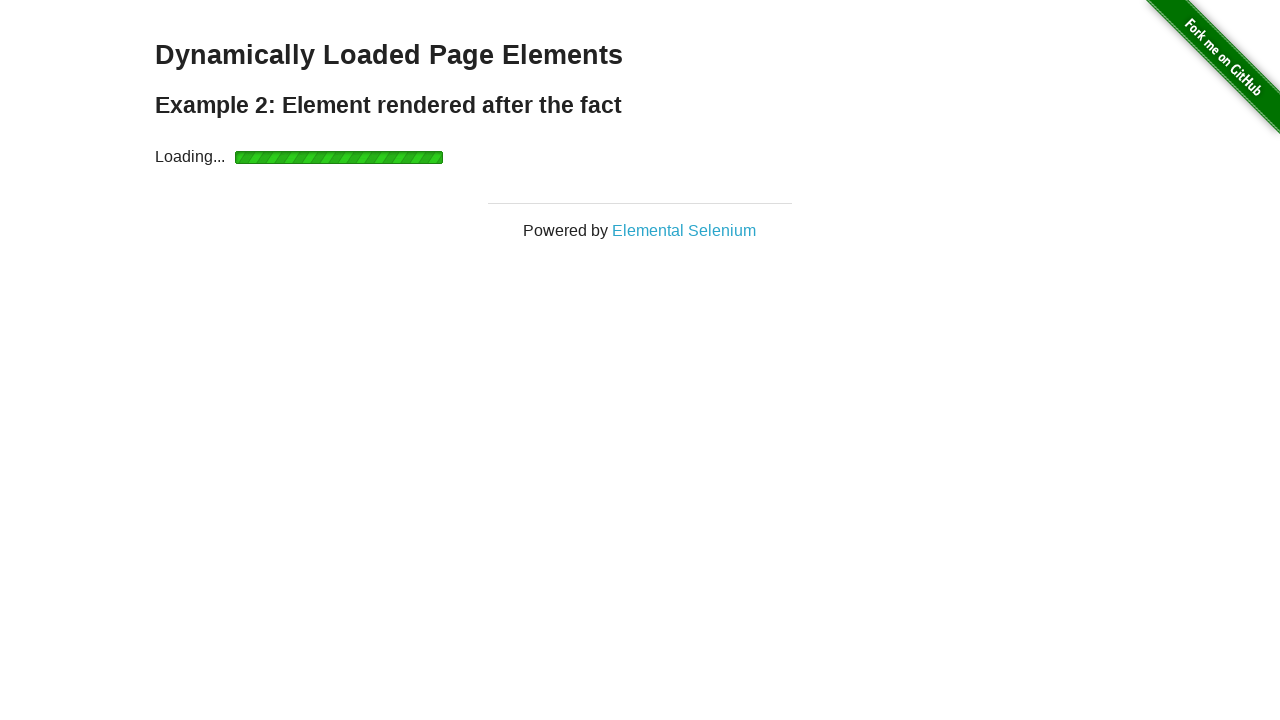

Finish element became visible after dynamic loading completed
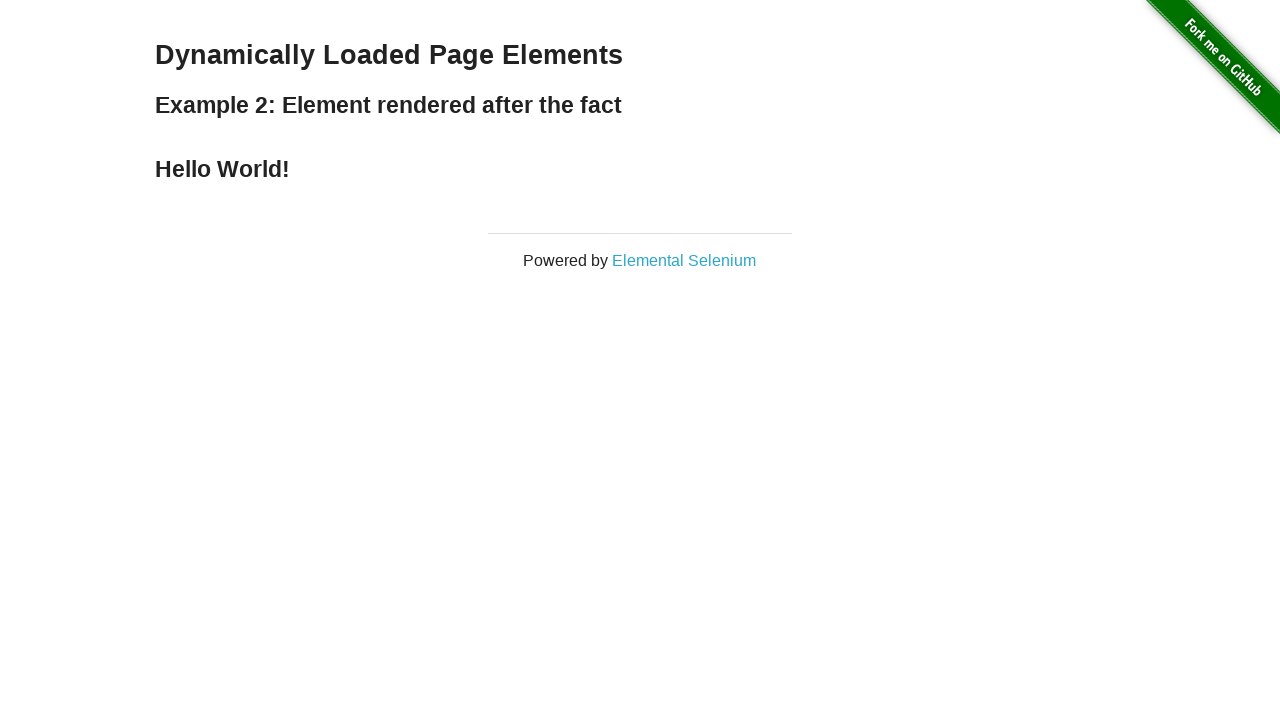

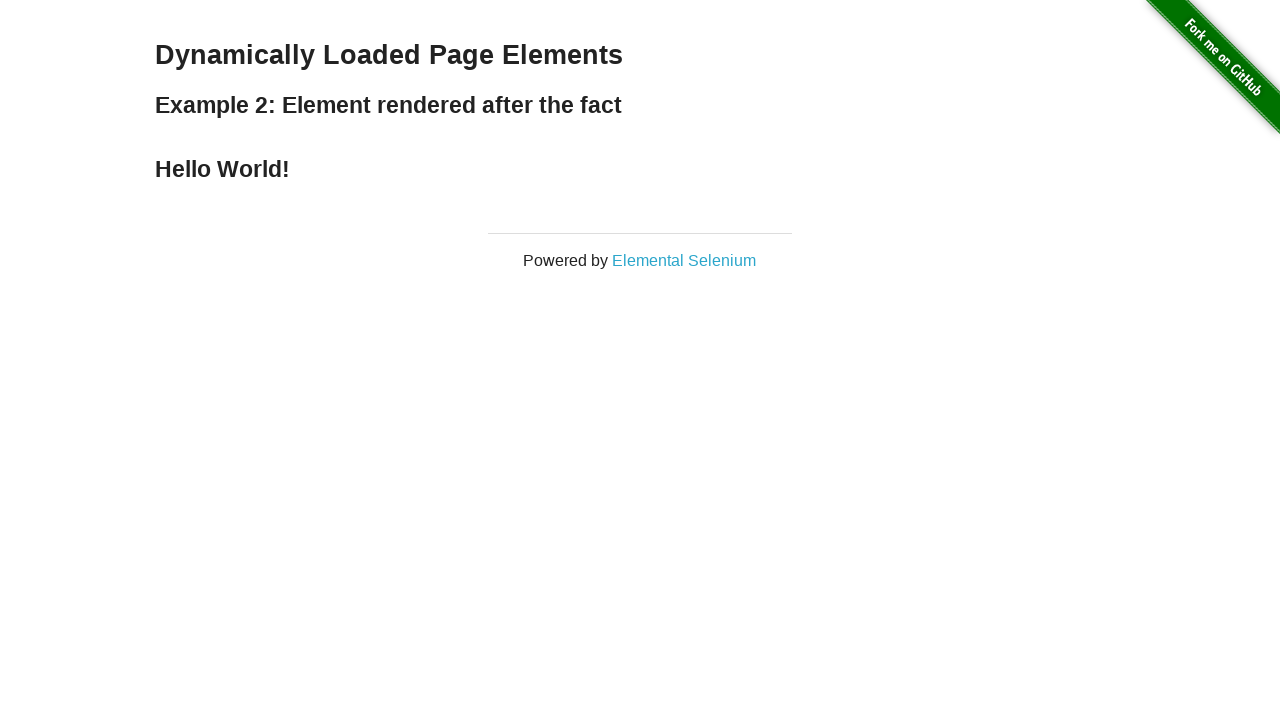